Waits for a specific price to appear, books it, solves a mathematical problem, and submits the answer

Starting URL: http://suninjuly.github.io/explicit_wait2.html

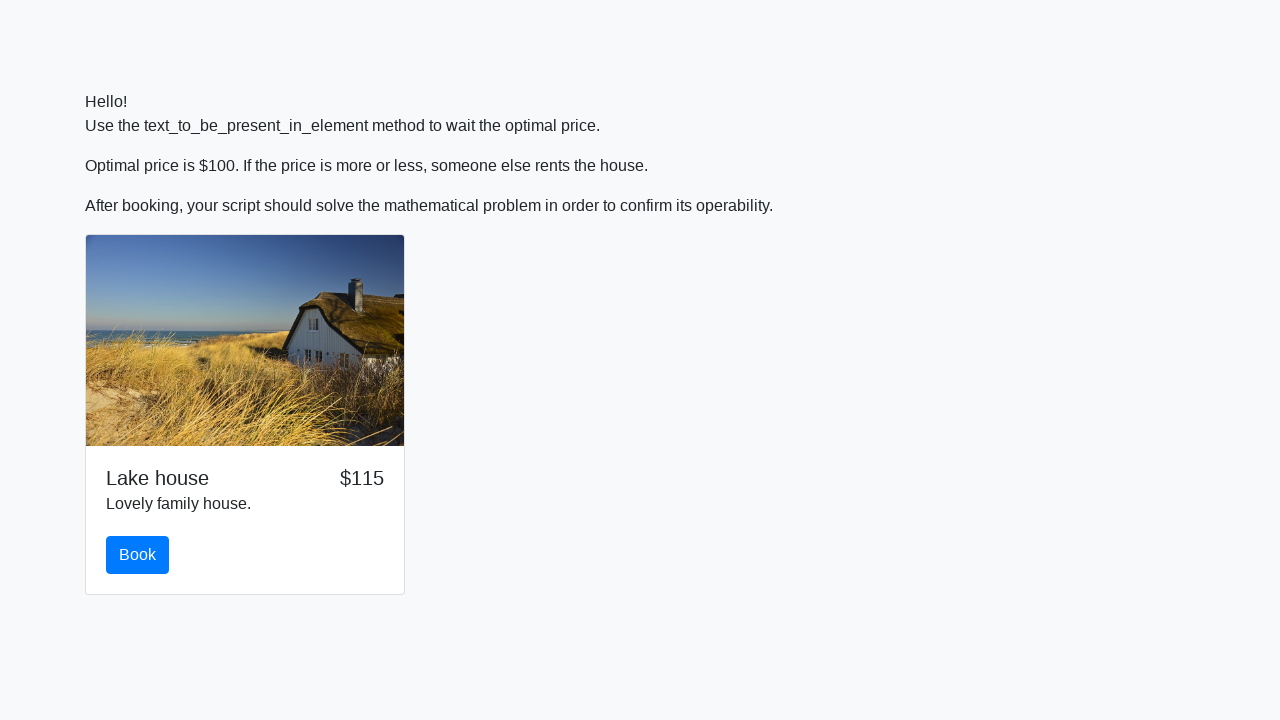

Waited for price to become $100
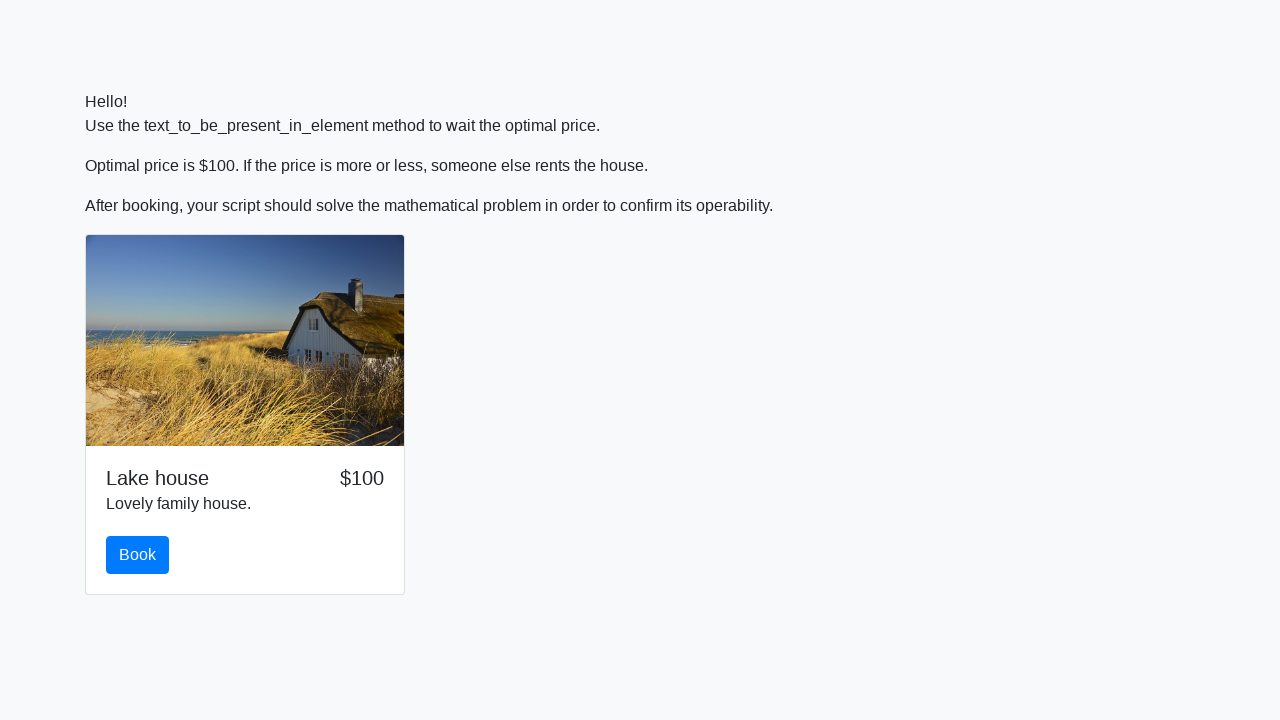

Clicked the book button at (138, 555) on #book
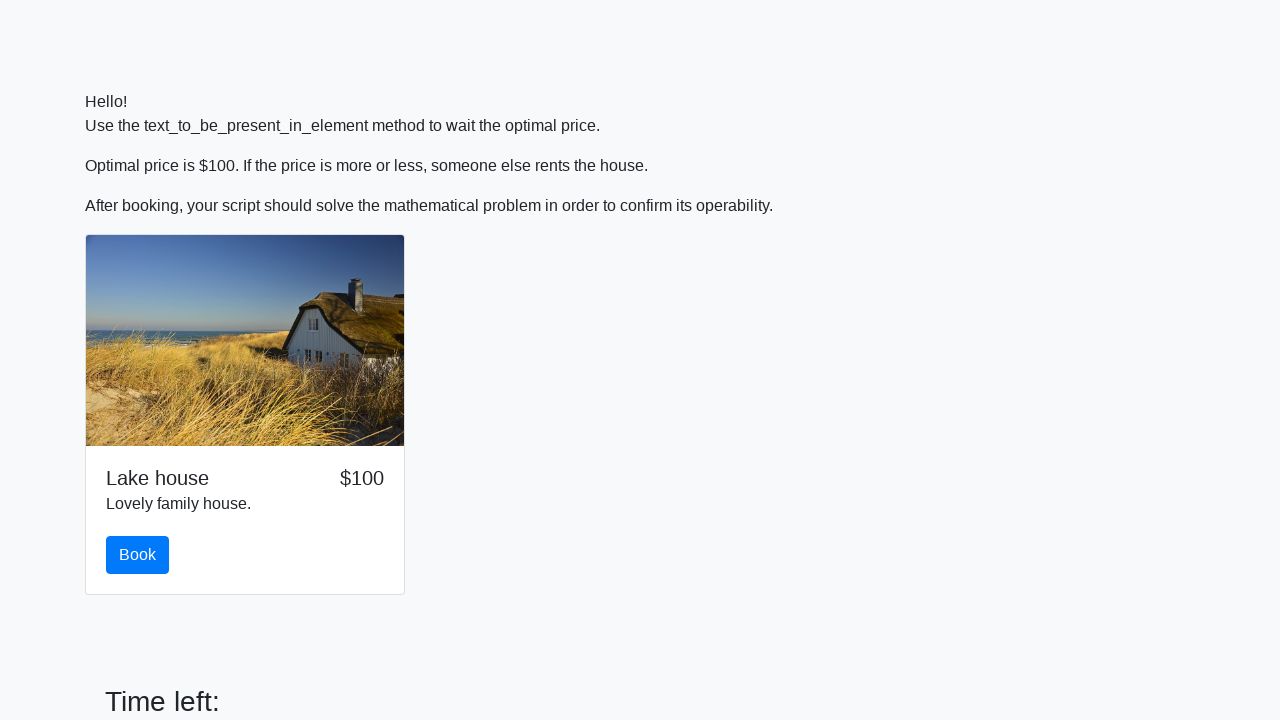

Retrieved input value: 746
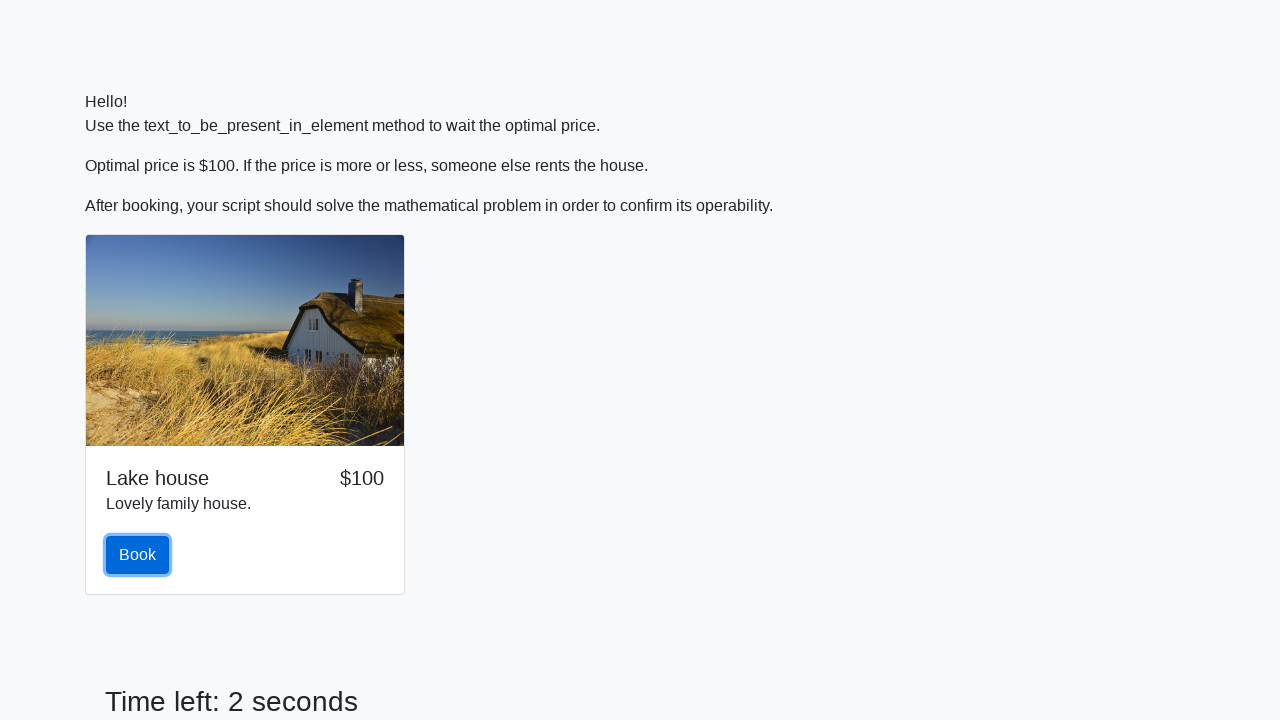

Calculated mathematical result: 2.4766593001089974
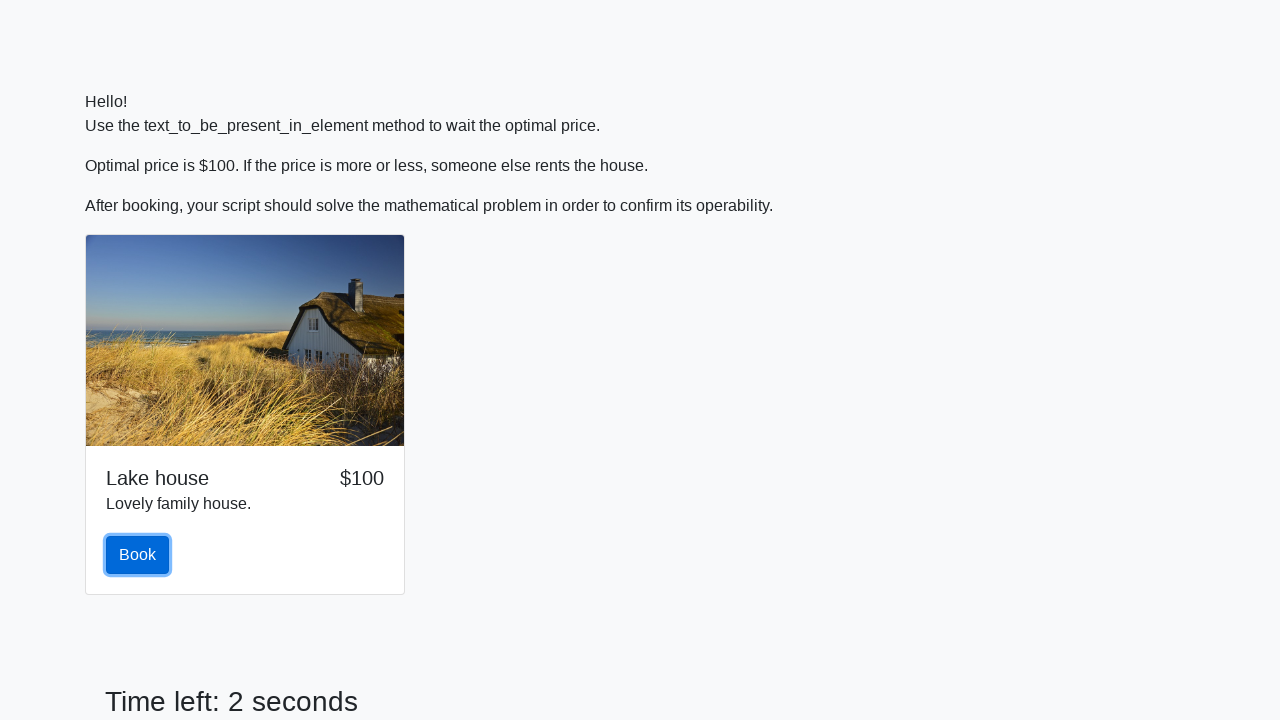

Filled in the calculated answer on #answer
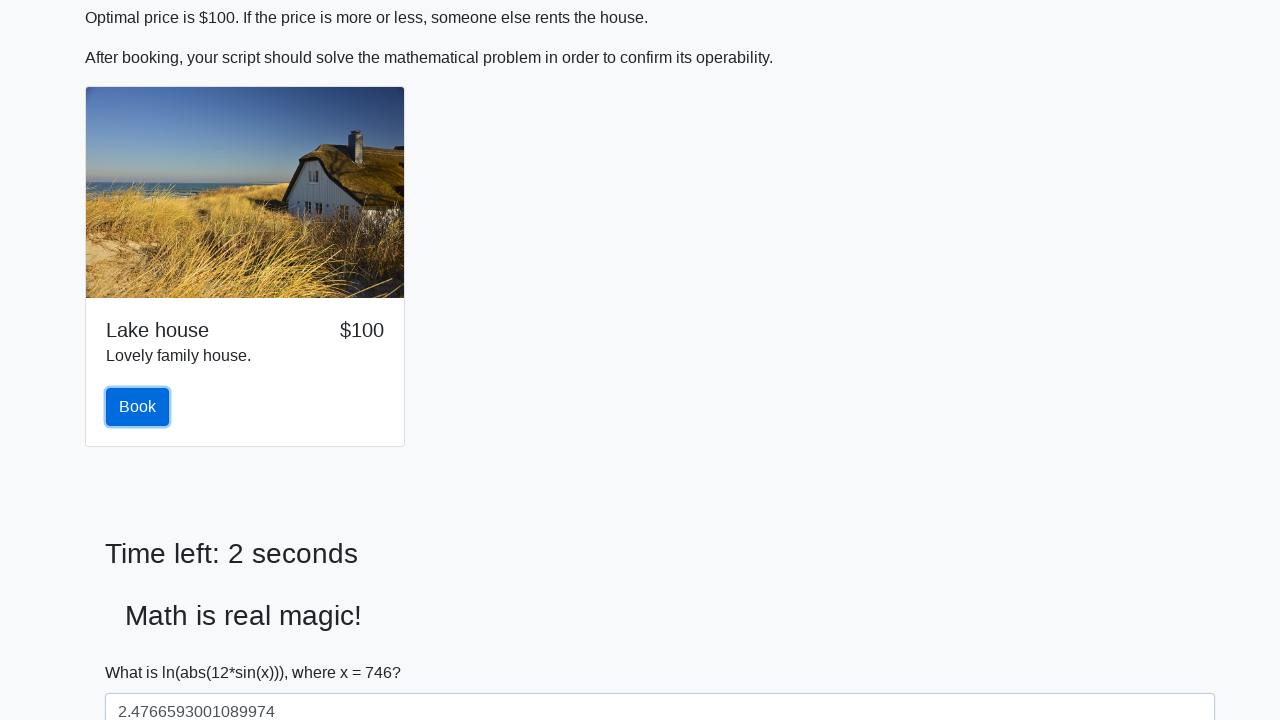

Clicked submit button to submit the form at (143, 651) on button[type='submit']
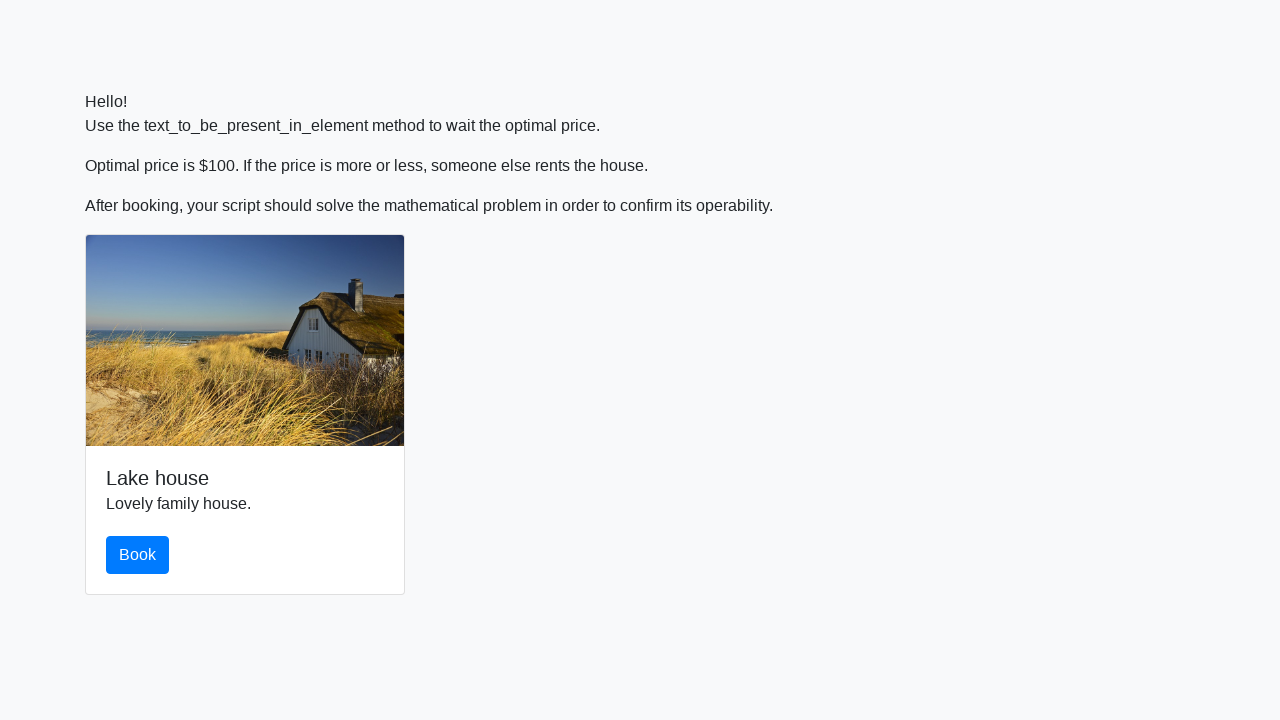

Set up dialog handler to accept alerts
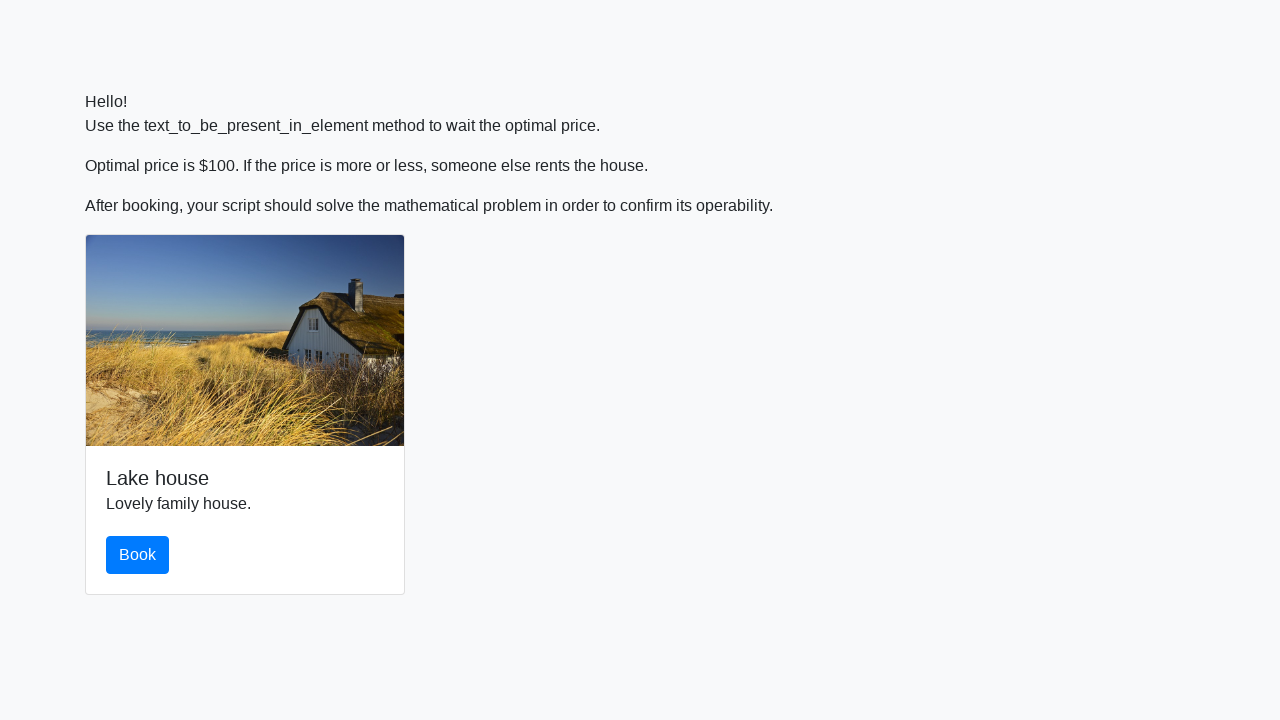

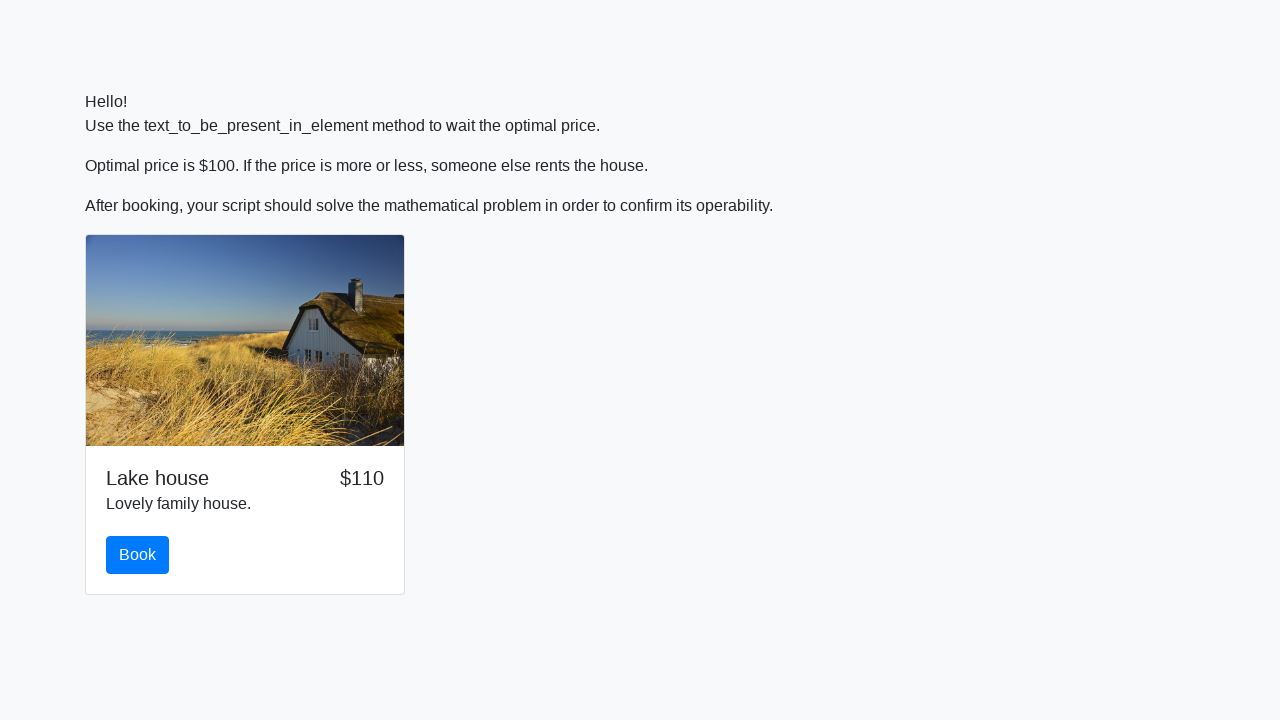